Tests the text input functionality on UI Testing Playground by entering text in an input field and clicking a button, which should update the button's text to match the input value.

Starting URL: http://uitestingplayground.com/textinput

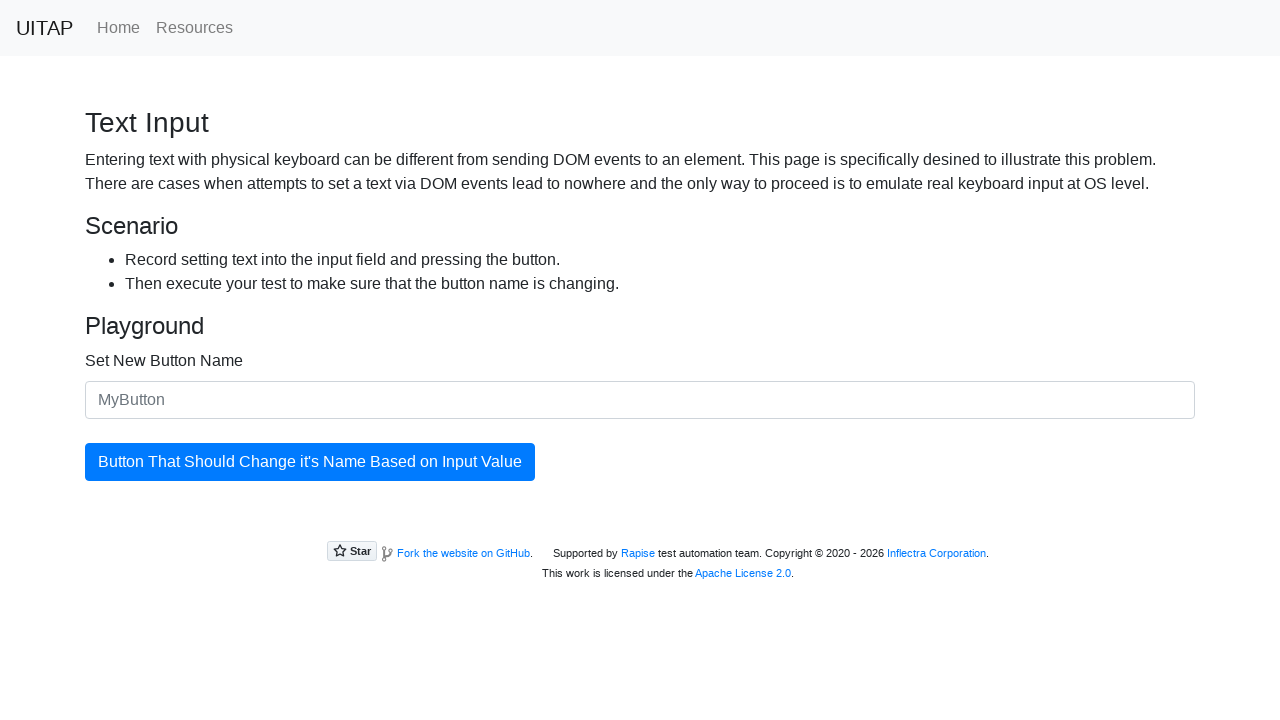

Entered 'Merion' in the text input field on #newButtonName
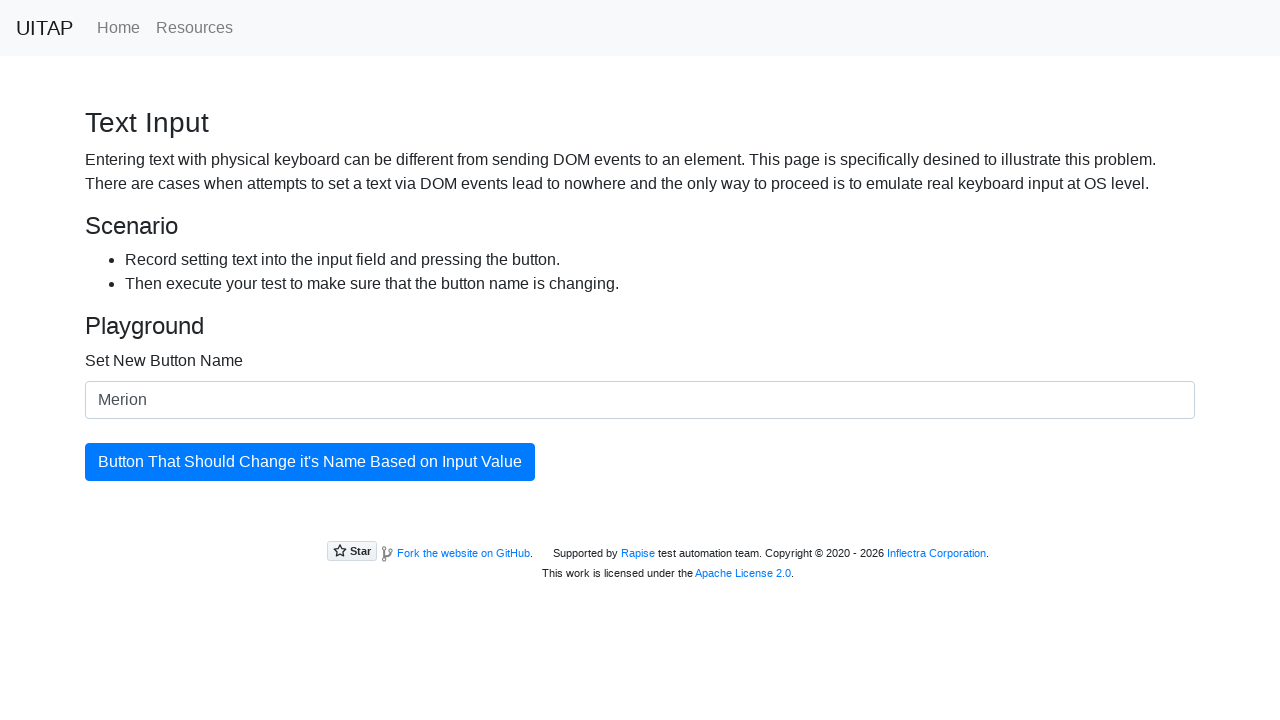

Clicked the blue button to update its text at (310, 462) on #updatingButton
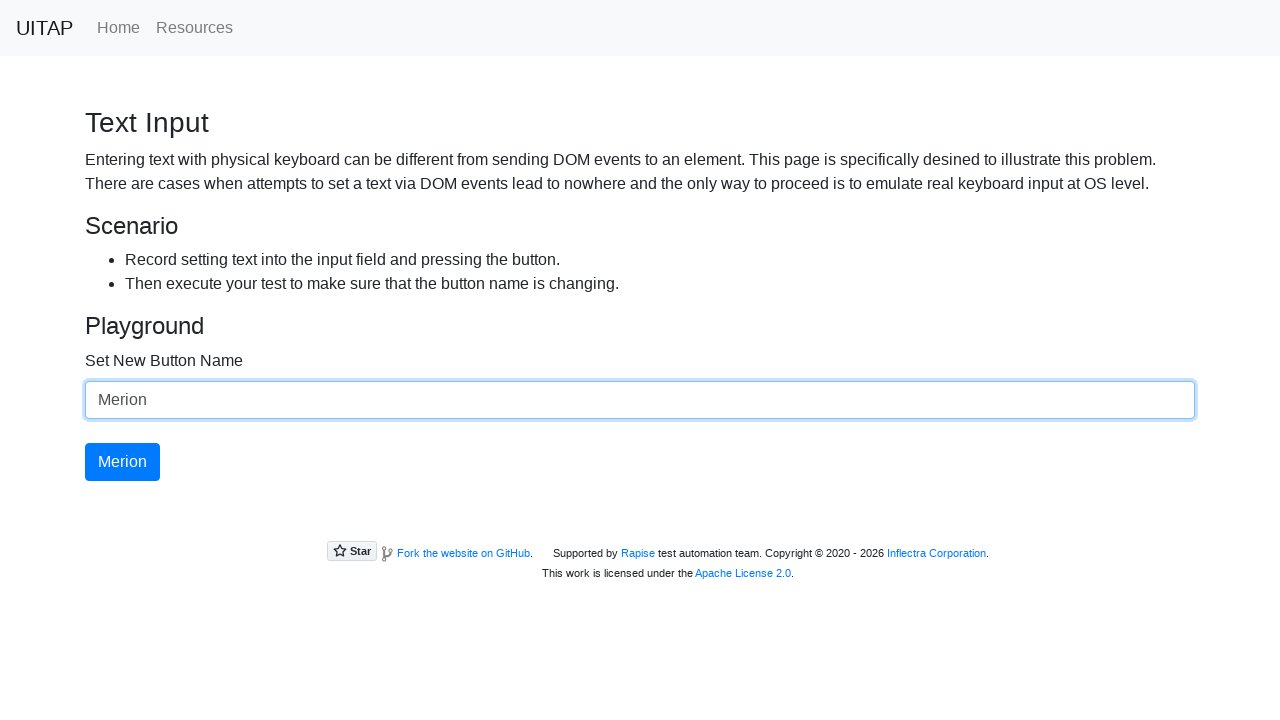

Verified the button text has changed to 'Merion'
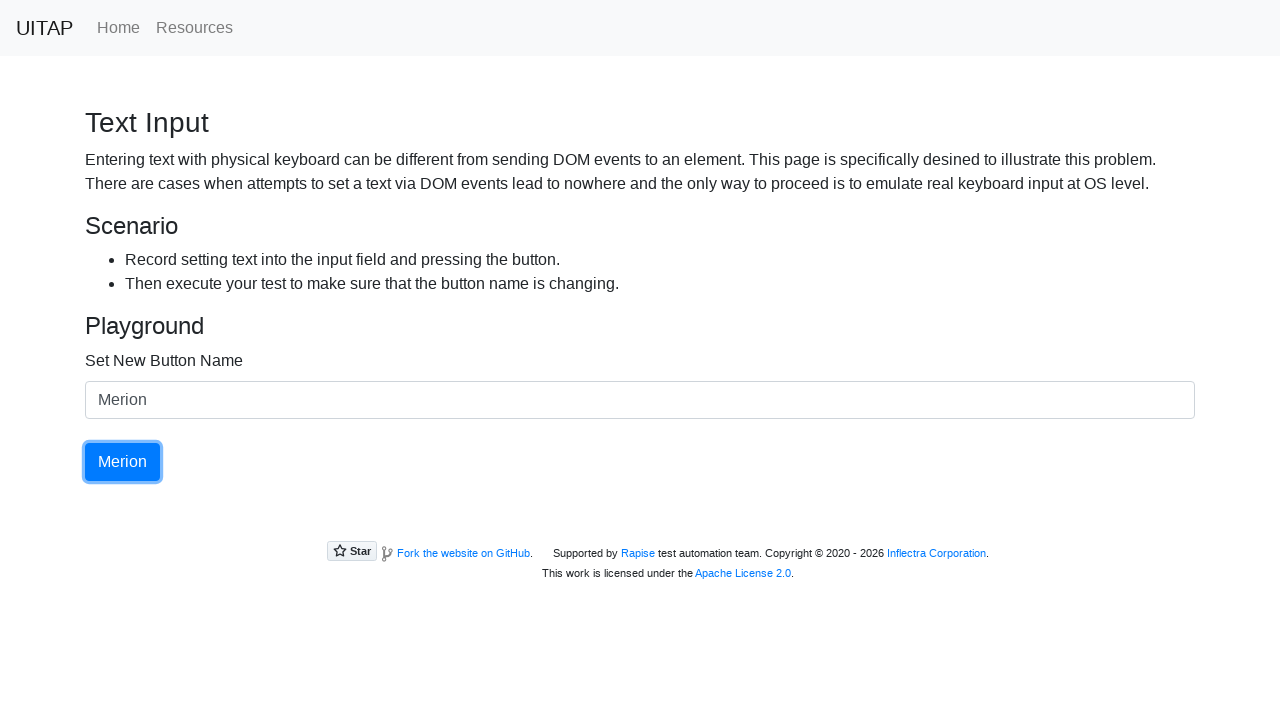

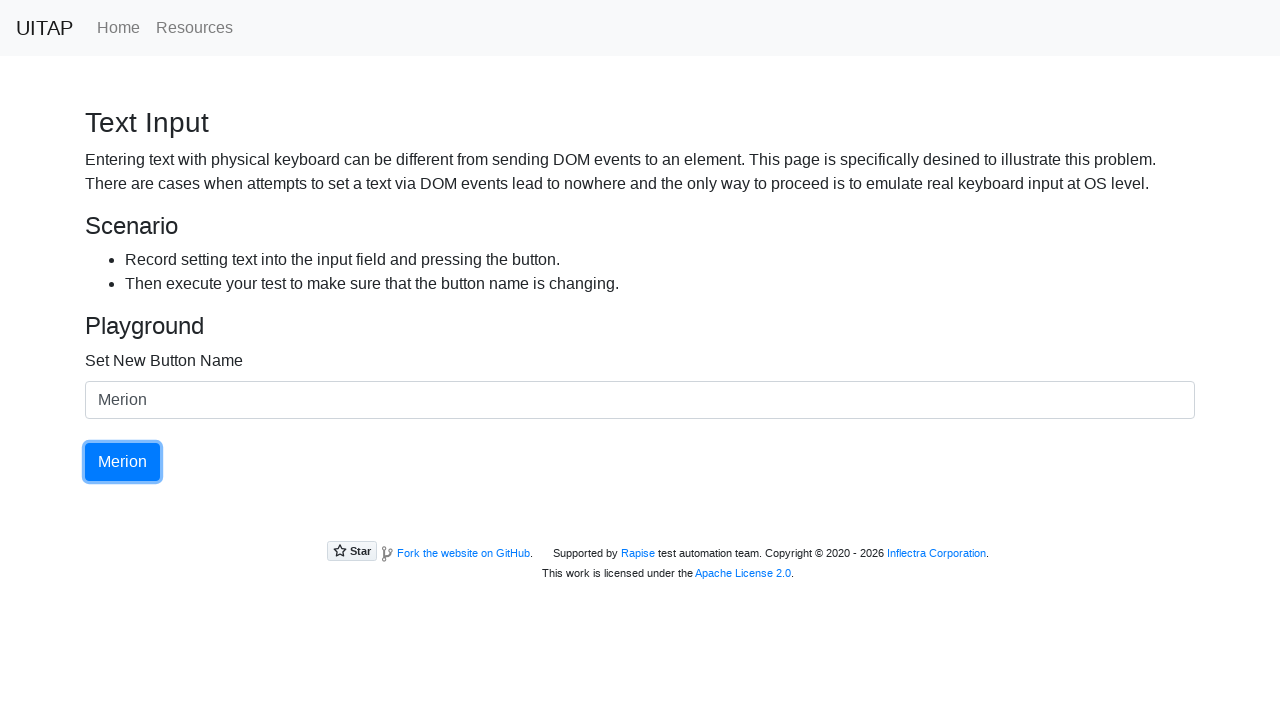